Tests mortgage calculator functionality by filling in various loan parameters and calculating the mortgage payment

Starting URL: https://www.mortgagecalculator.org/

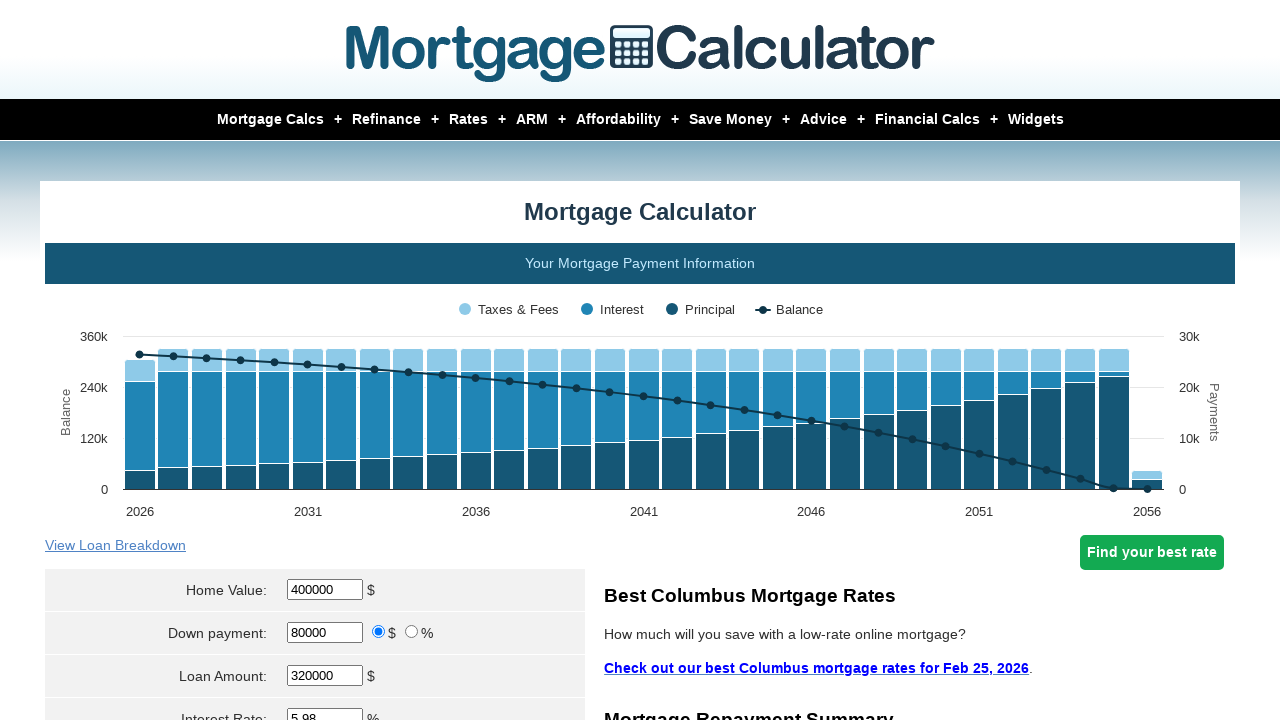

Cleared home value field on #homeval
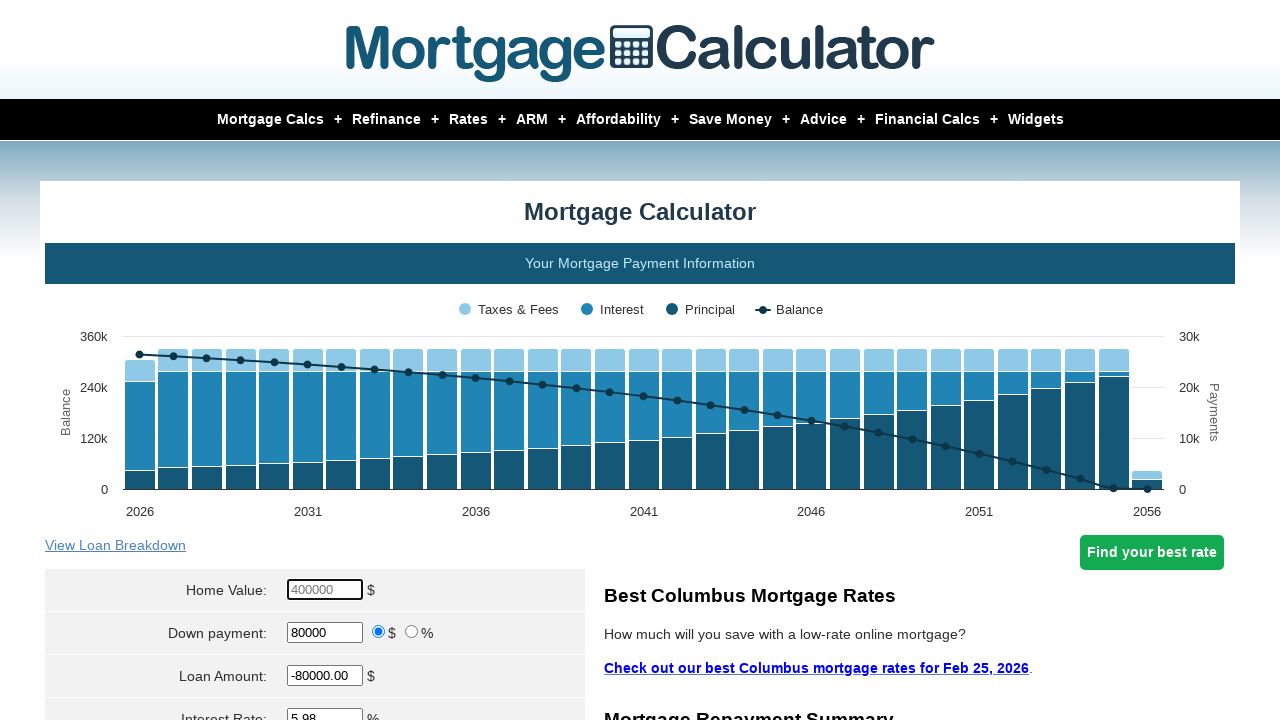

Filled home value field with $250,000.50 on #homeval
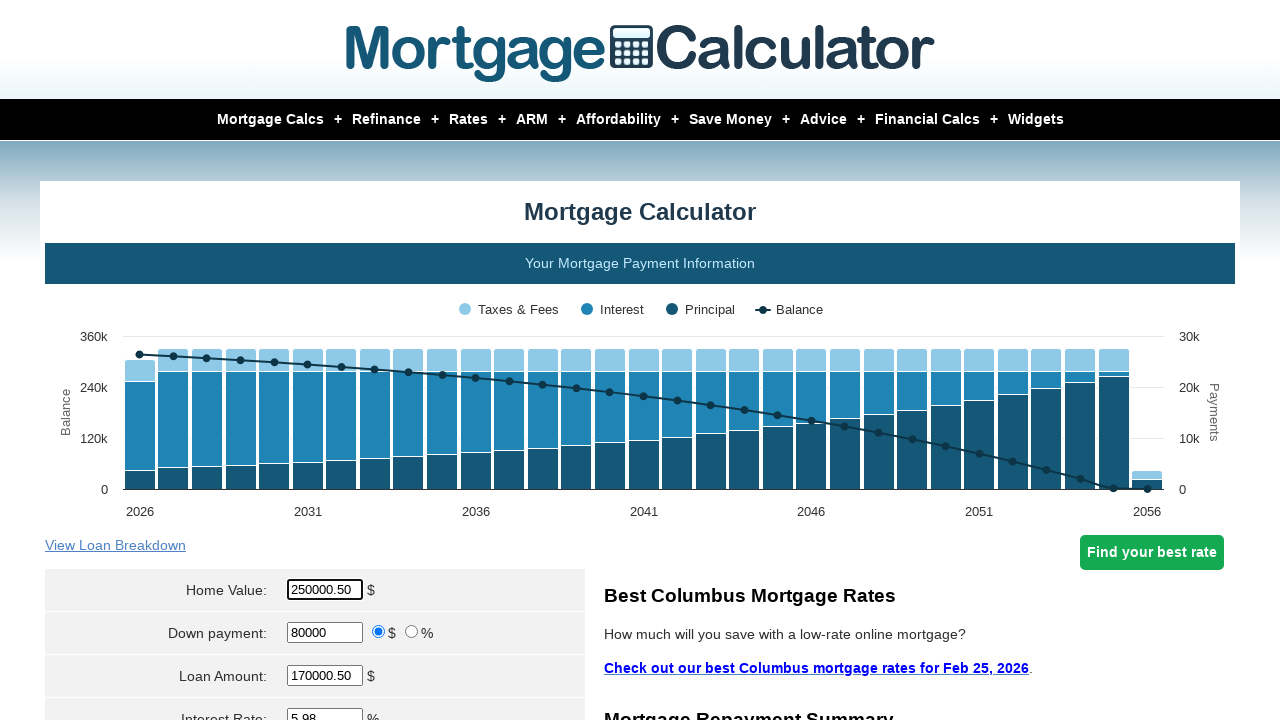

Cleared down payment field on #downpayment
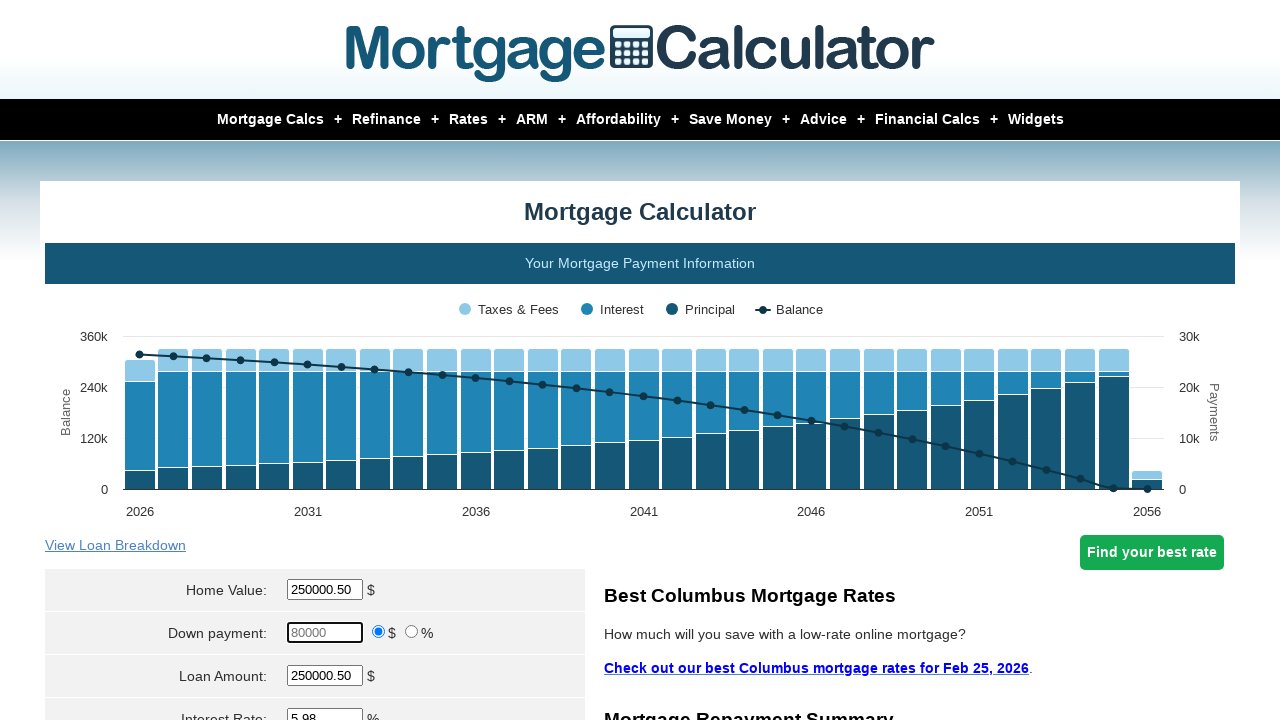

Filled down payment field with $50,000.00 on #downpayment
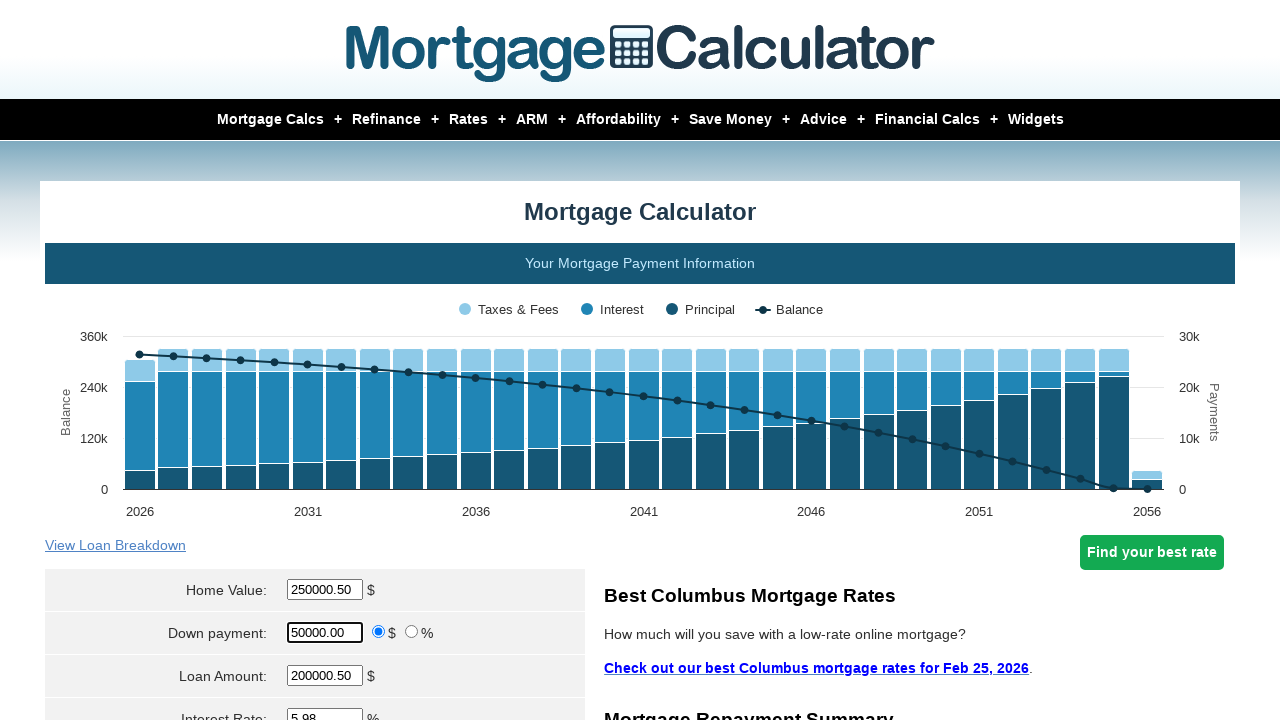

Cleared loan amount field on #loanamt
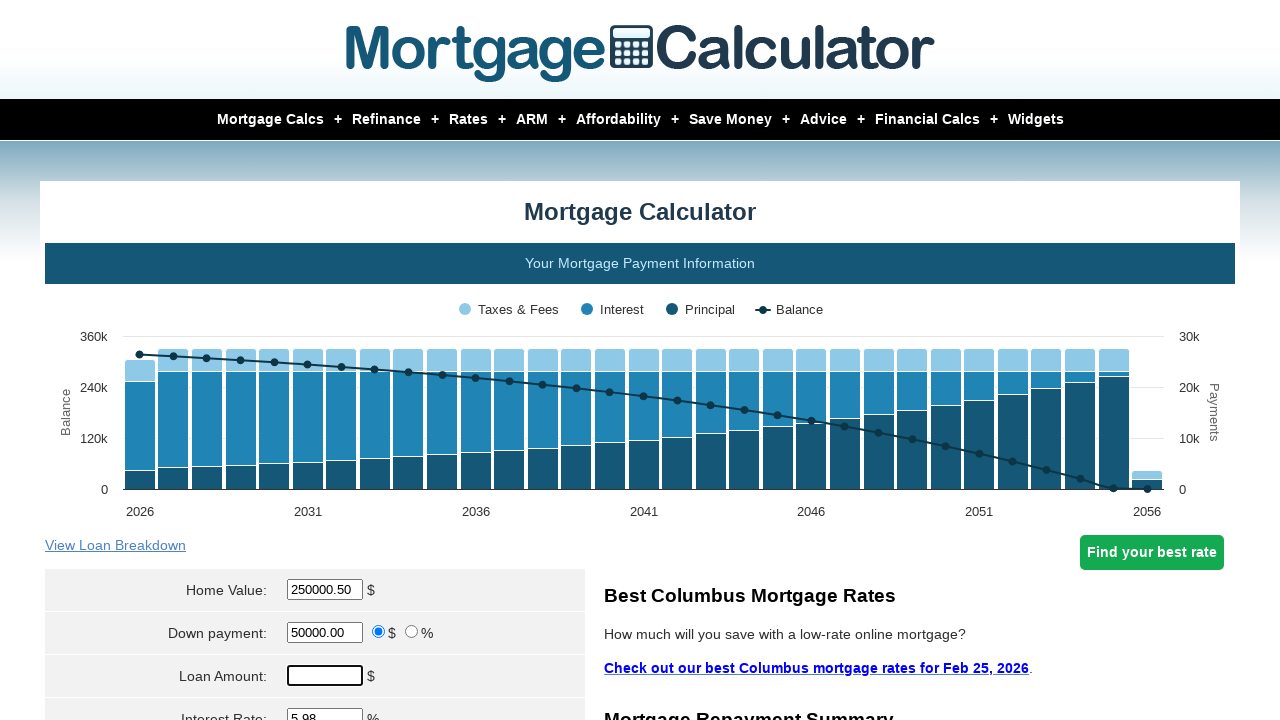

Filled loan amount field with $150,000.00 on #loanamt
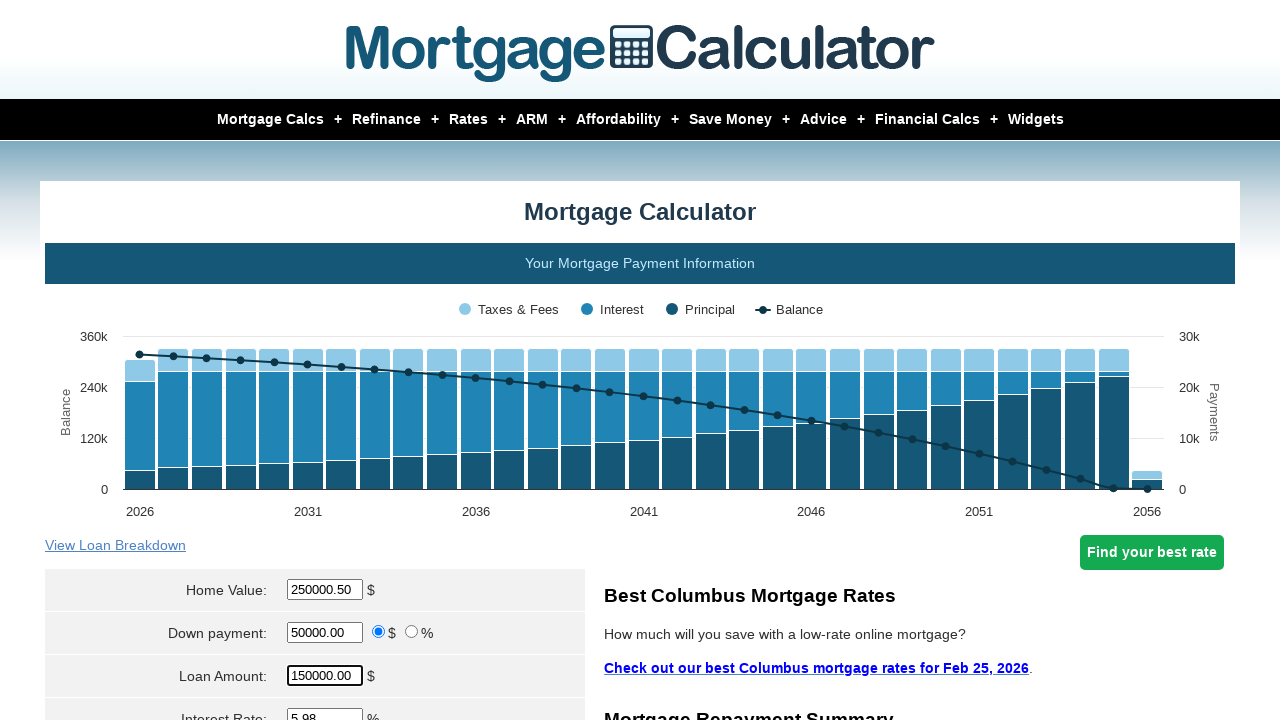

Cleared interest rate field on #intrstsrate
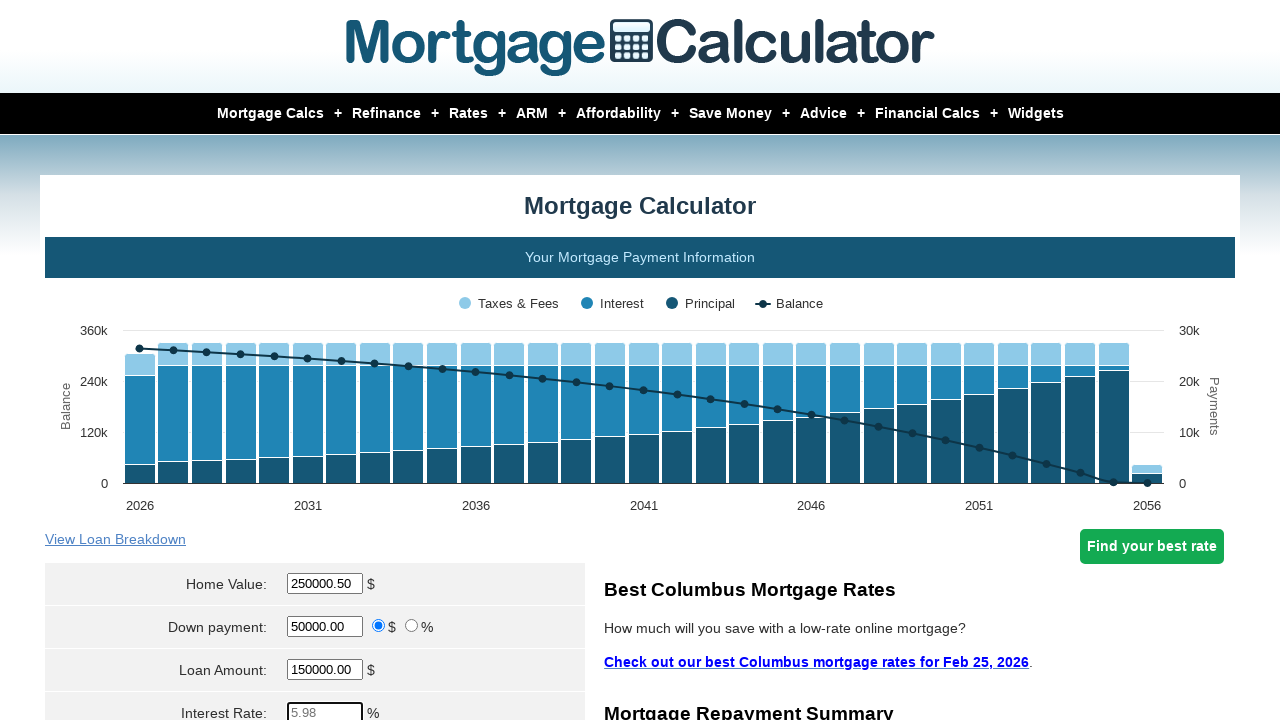

Filled interest rate field with 5.1% on #intrstsrate
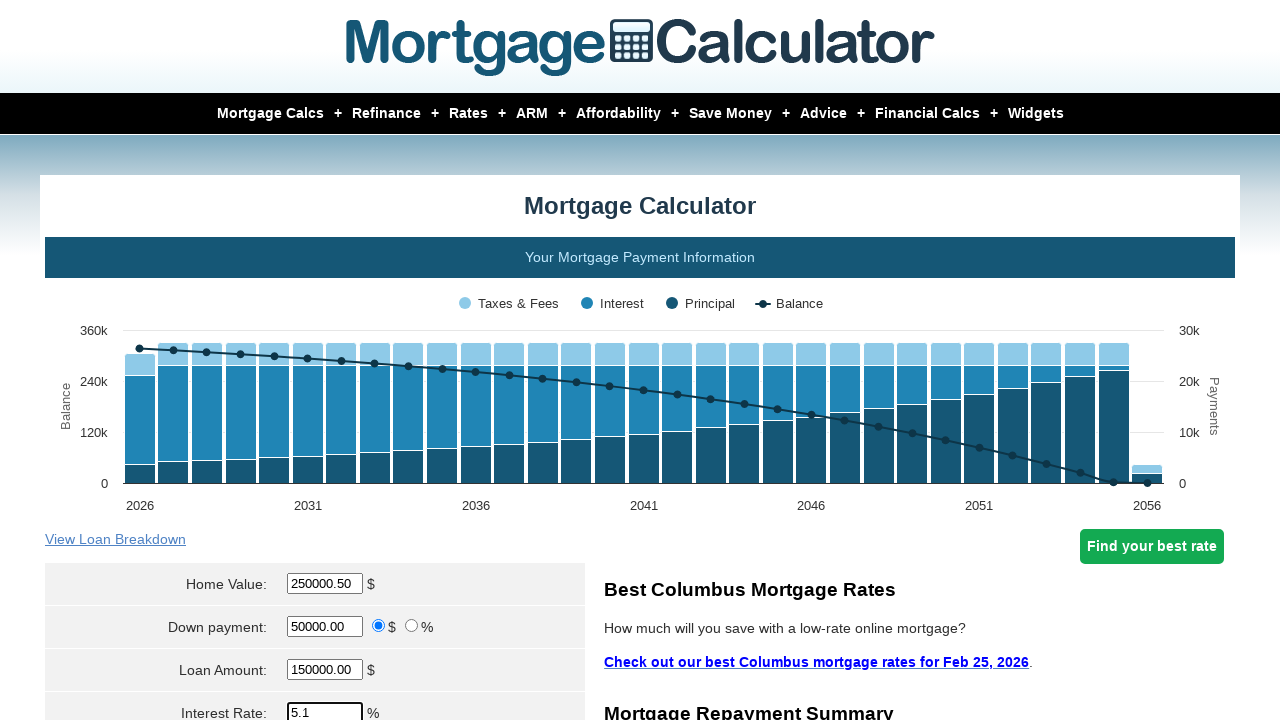

Cleared loan term field on #loanterm
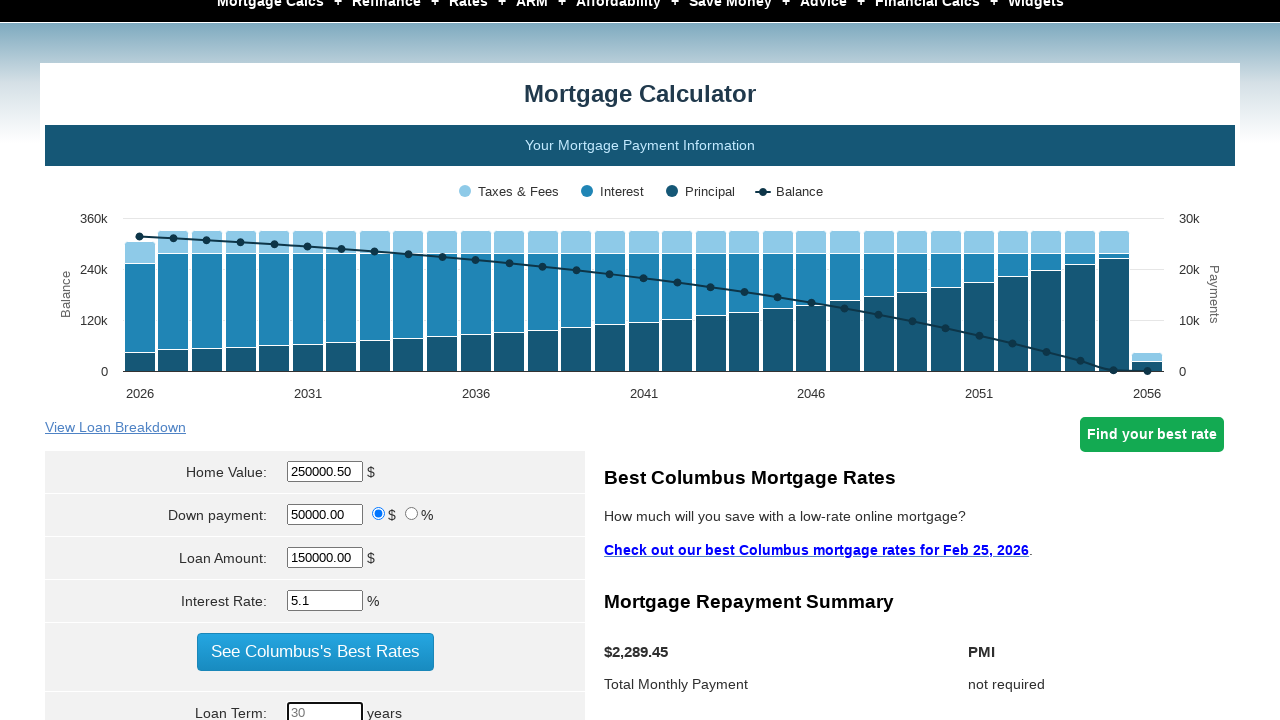

Filled loan term field with 40 years on #loanterm
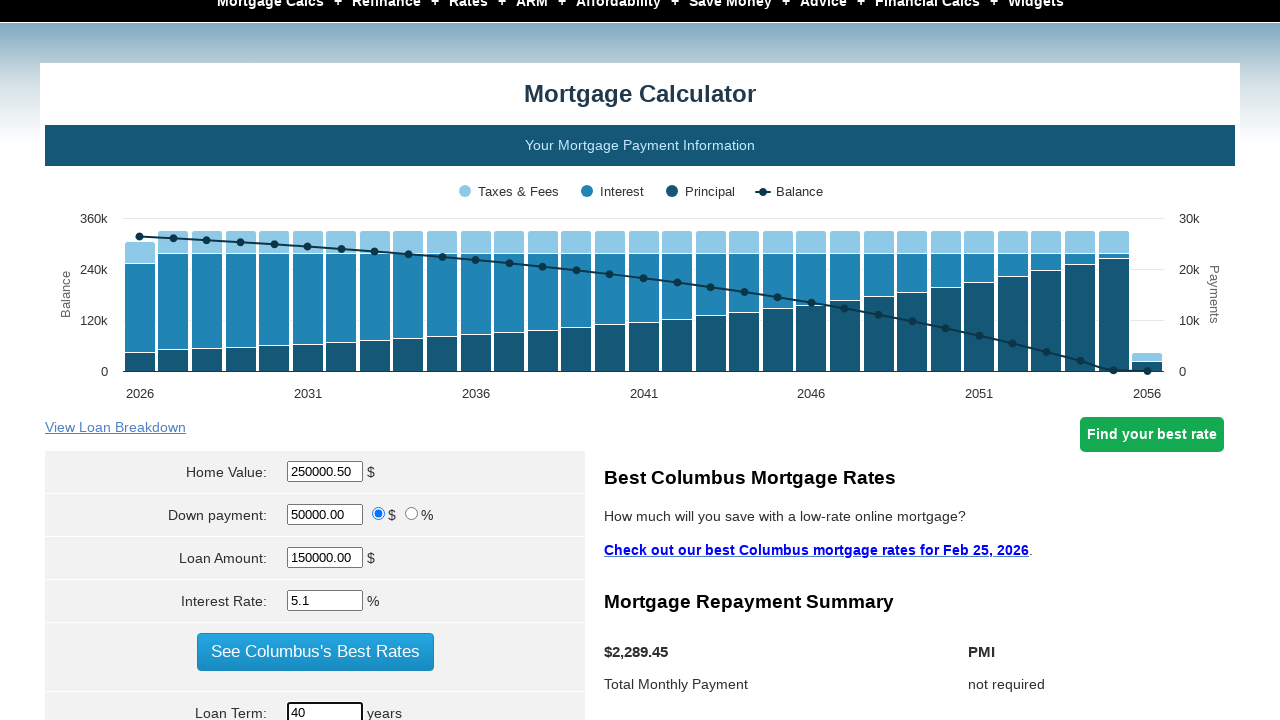

Cleared property tax field on #pptytax
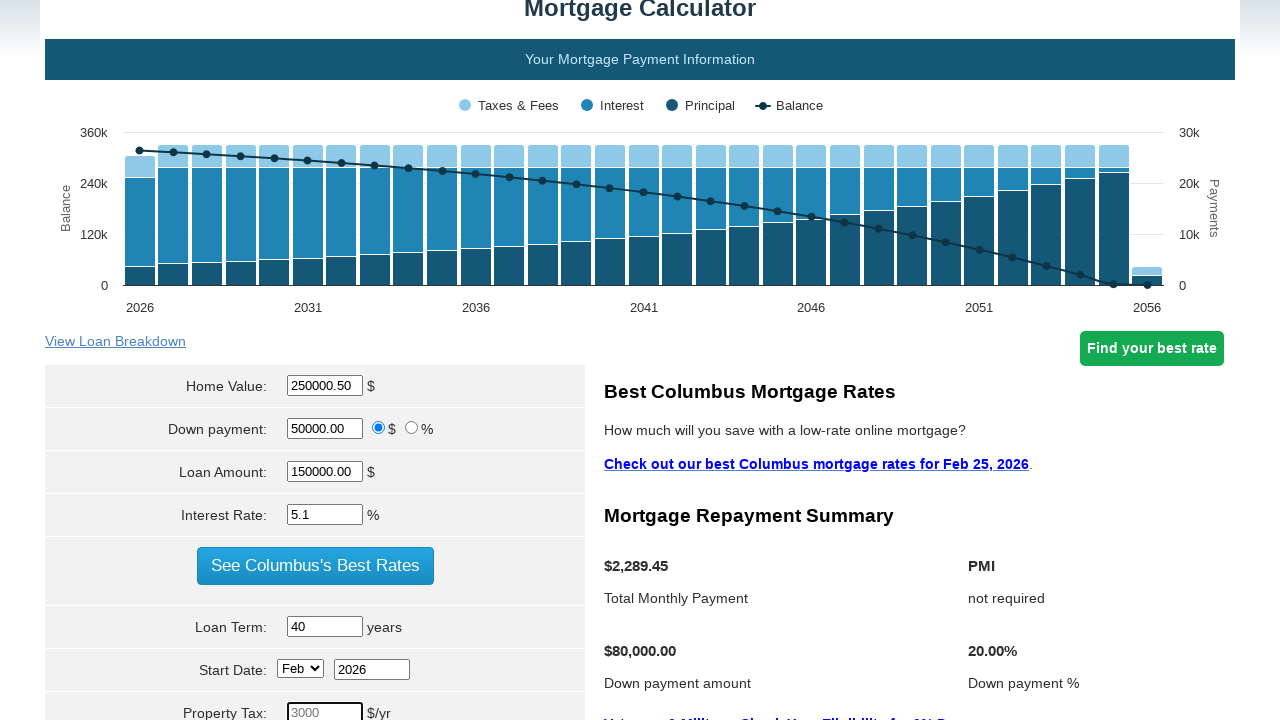

Filled property tax field with $3,000 on #pptytax
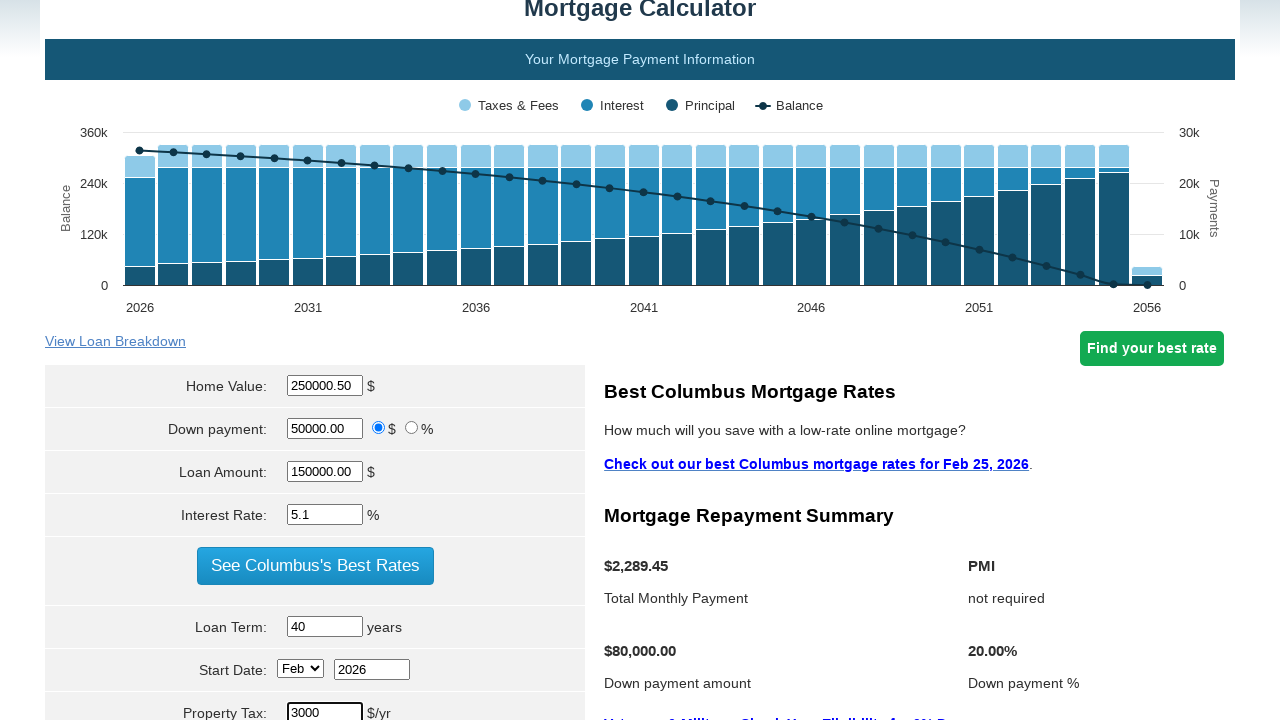

Cleared PMI field on #pmi
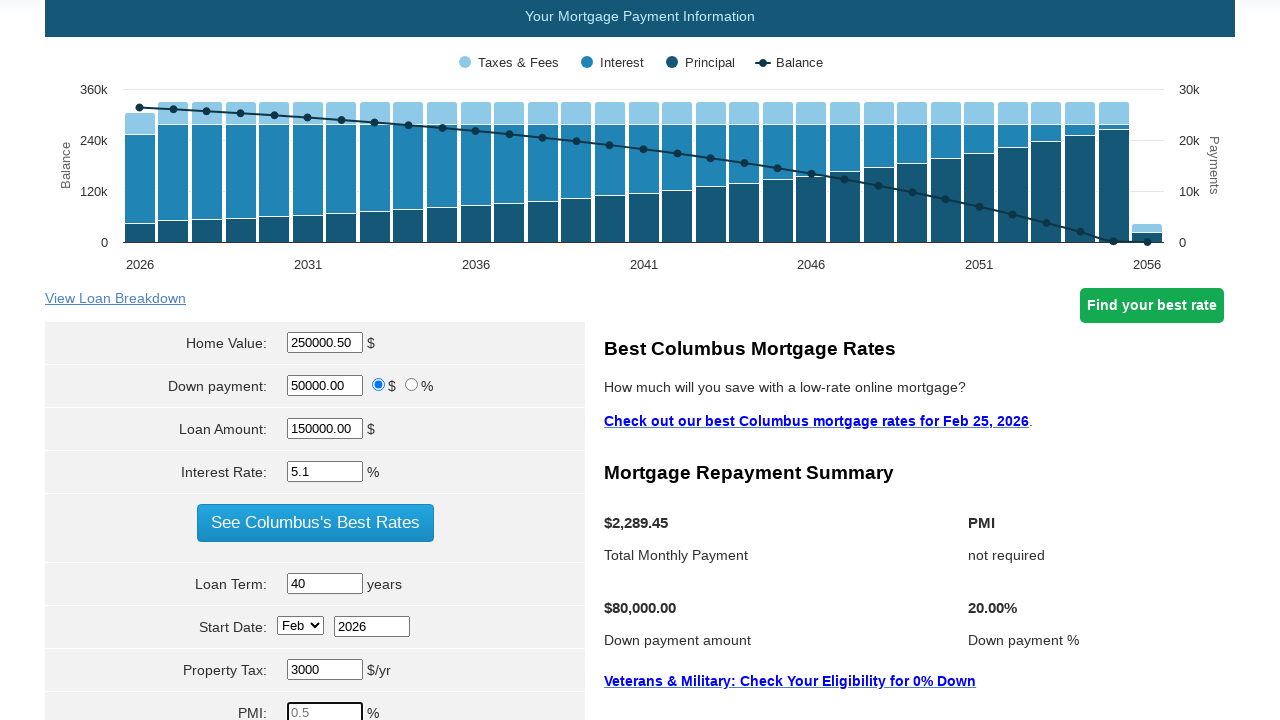

Filled PMI field with 1.25% on #pmi
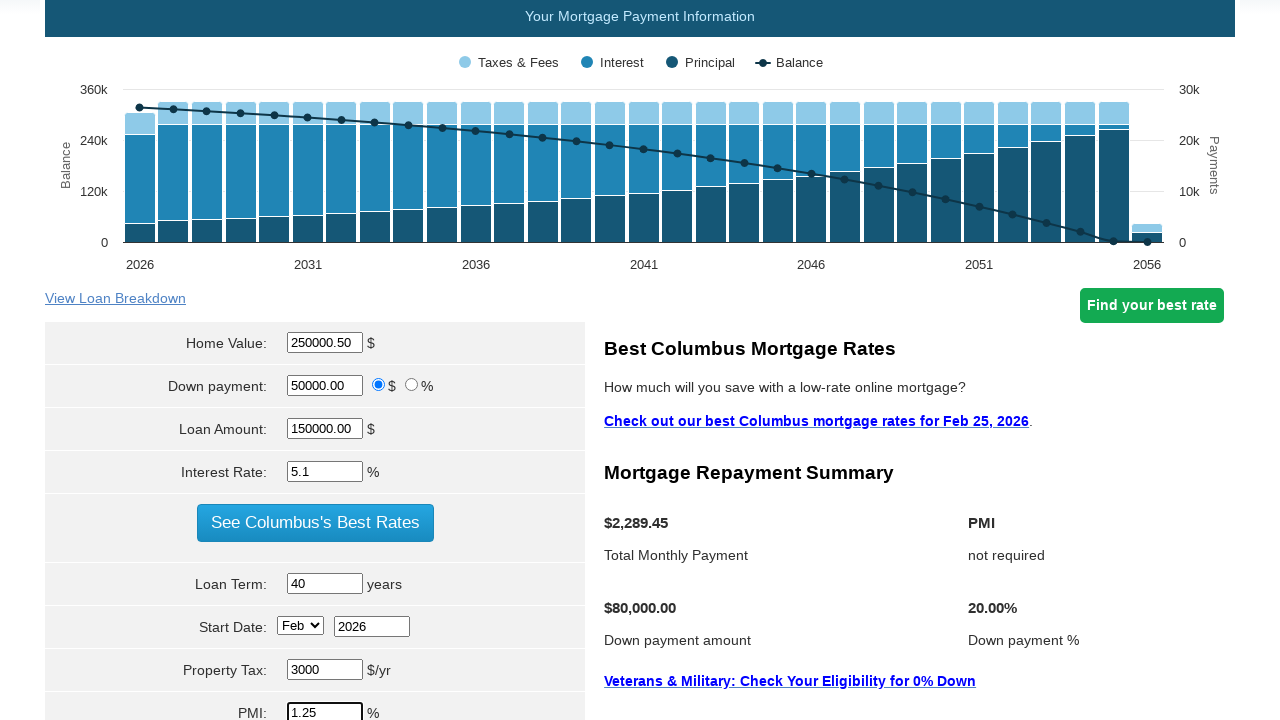

Cleared home insurance field on #hoi
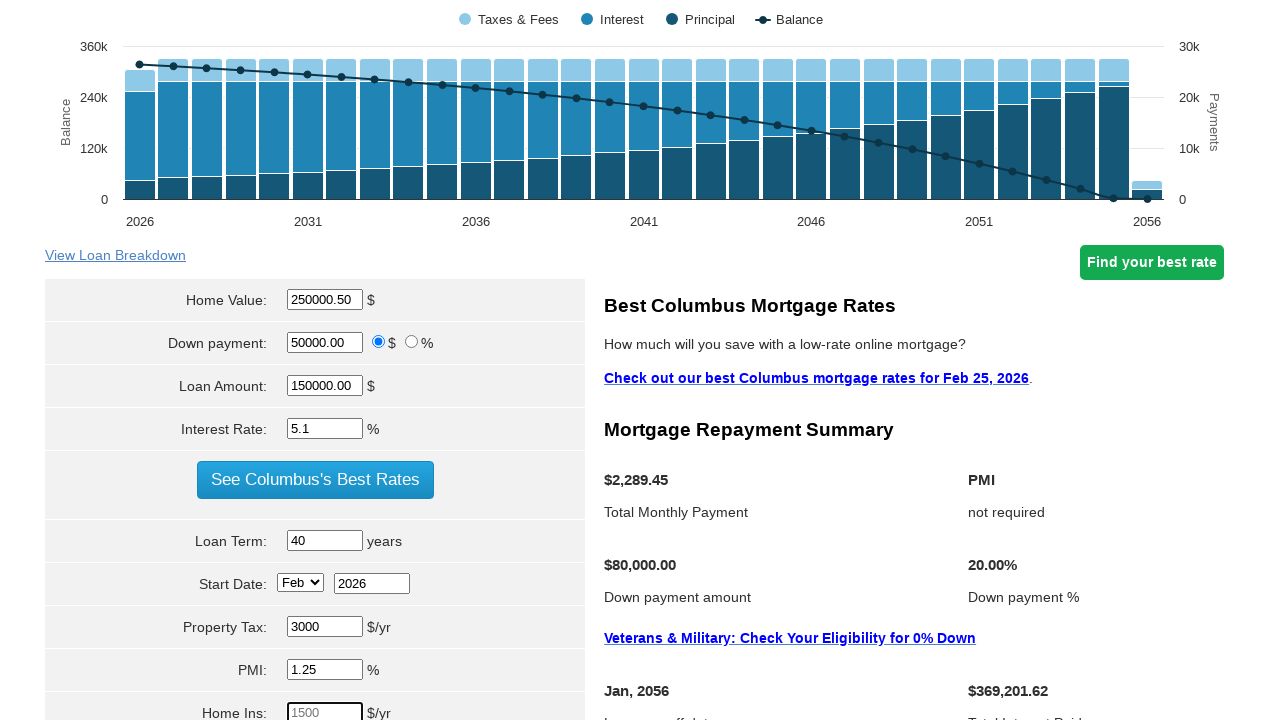

Filled home insurance field with $1,500 on #hoi
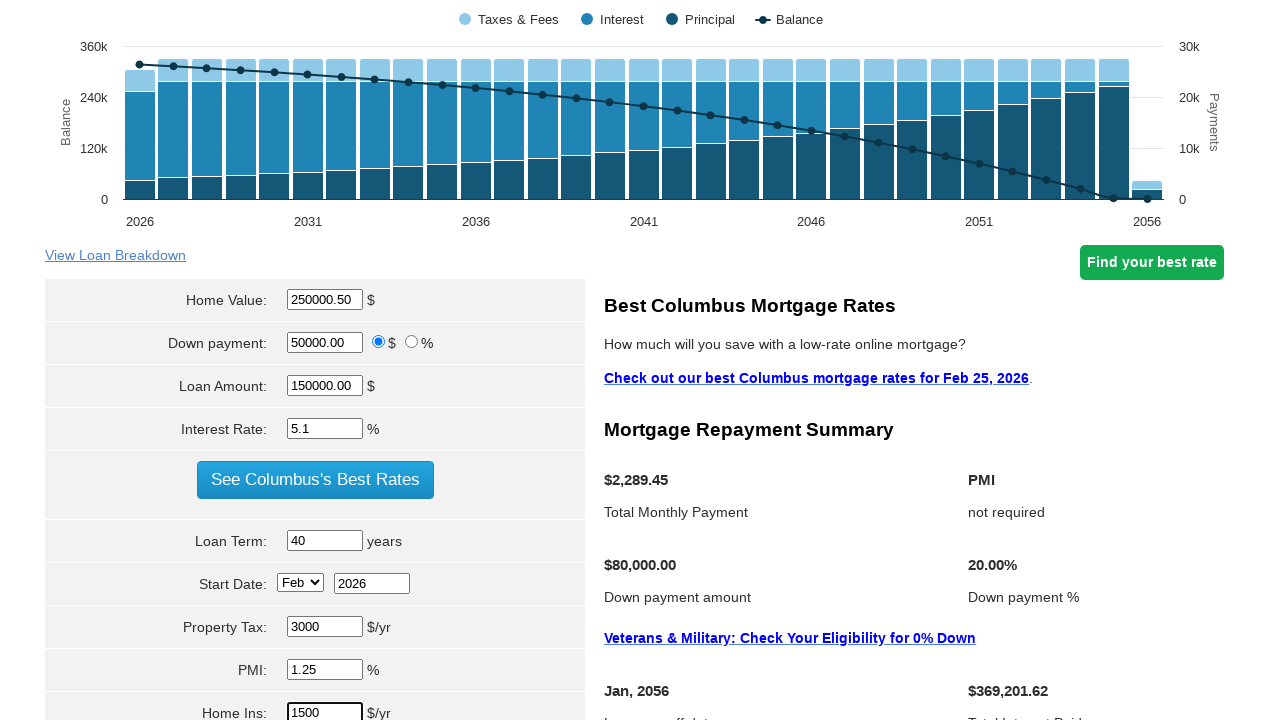

Cleared HOA fees field on #hoa
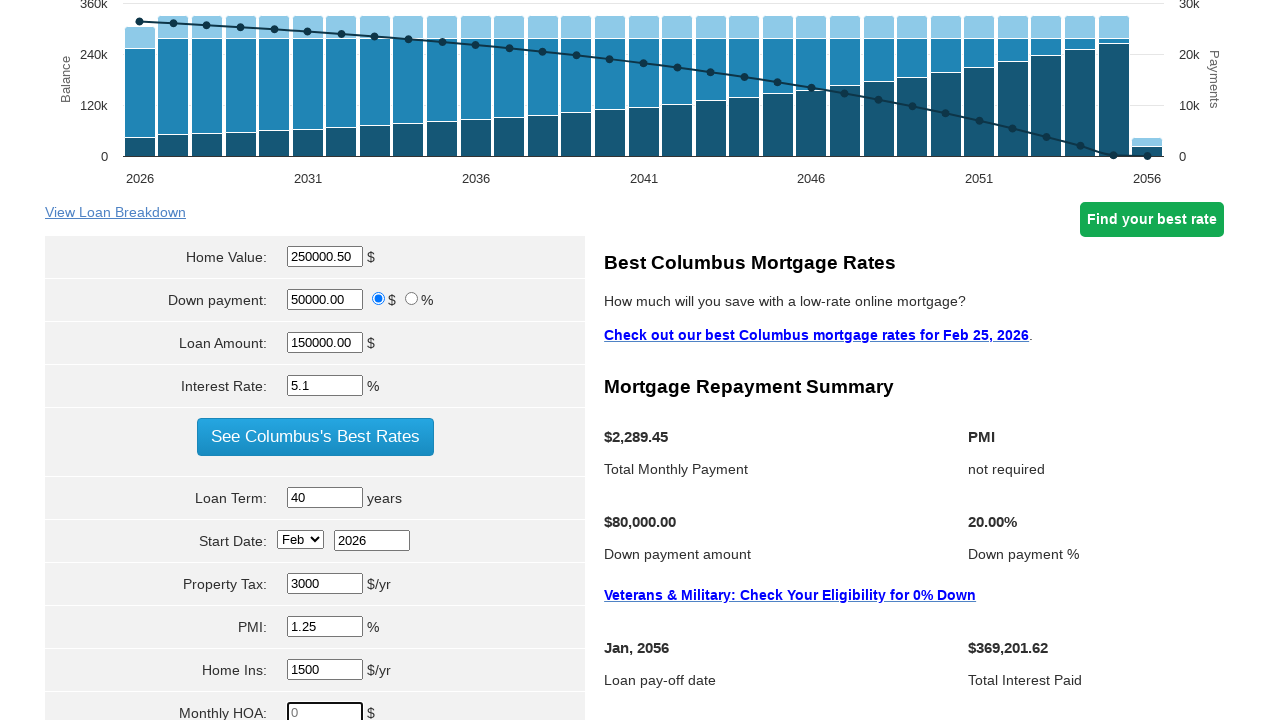

Filled HOA fees field with $2,500.00 on #hoa
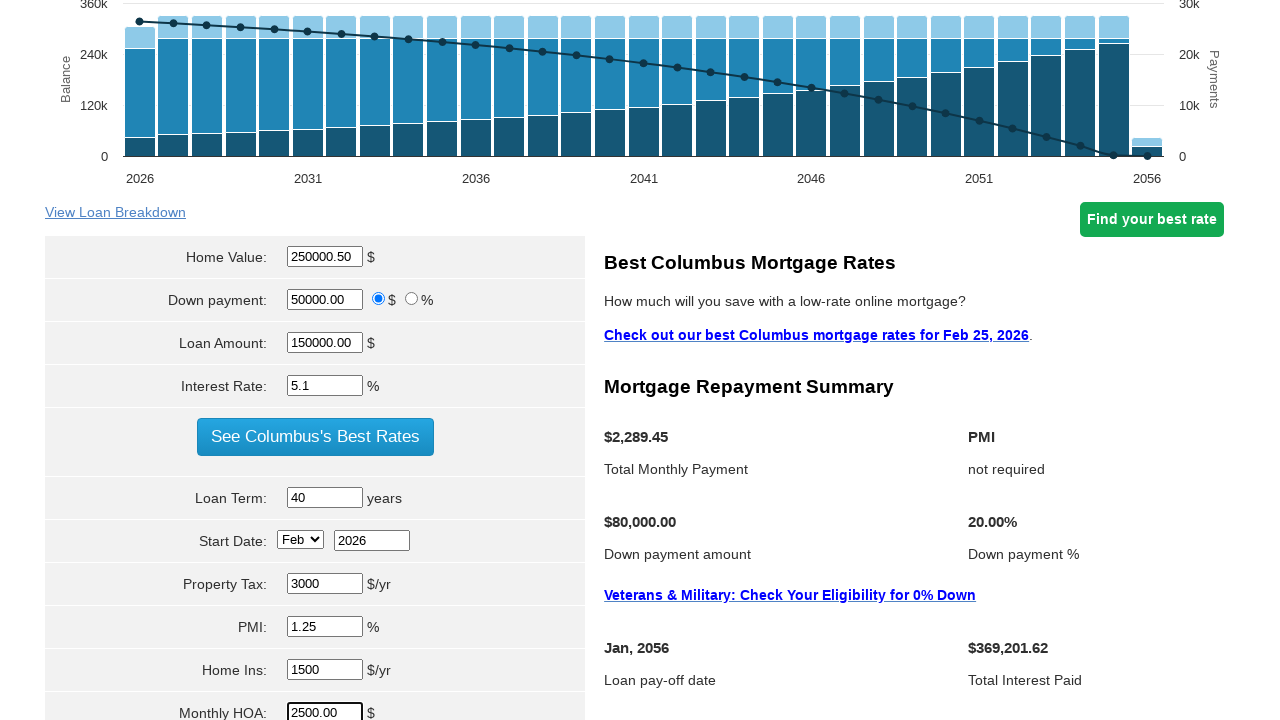

Clicked calculate button to compute mortgage payment at (315, 360) on input[name='cal']
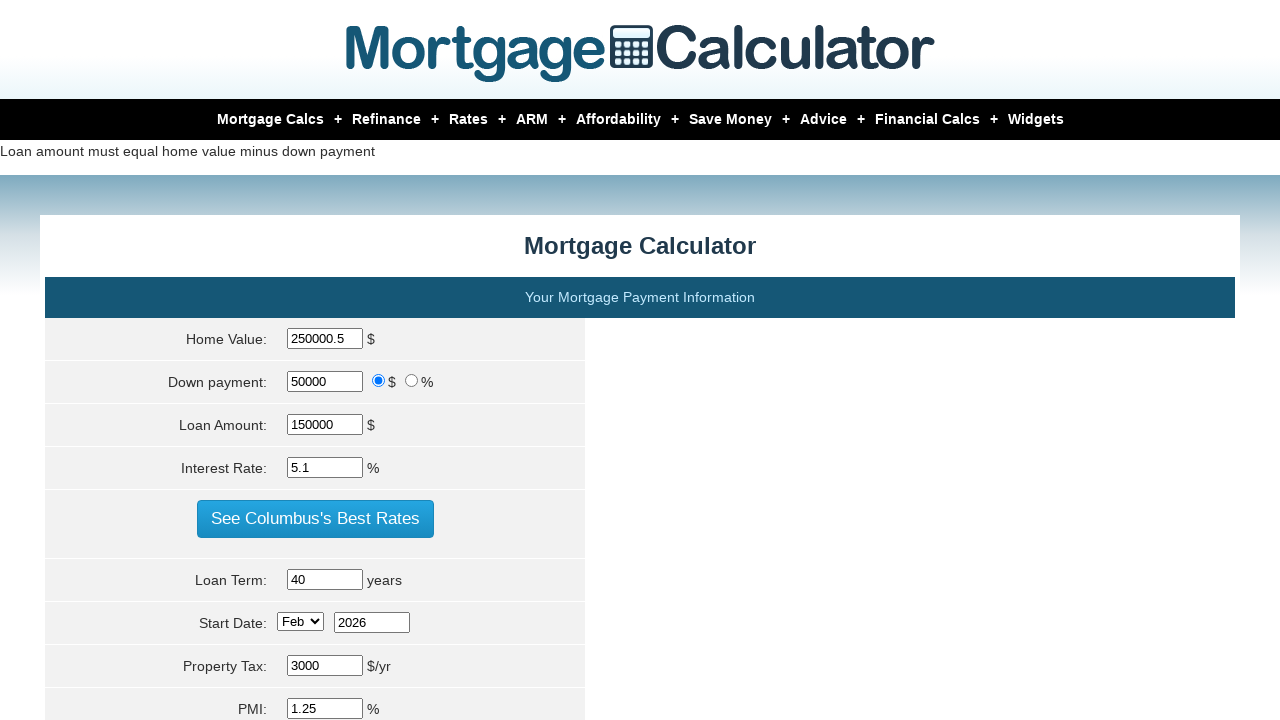

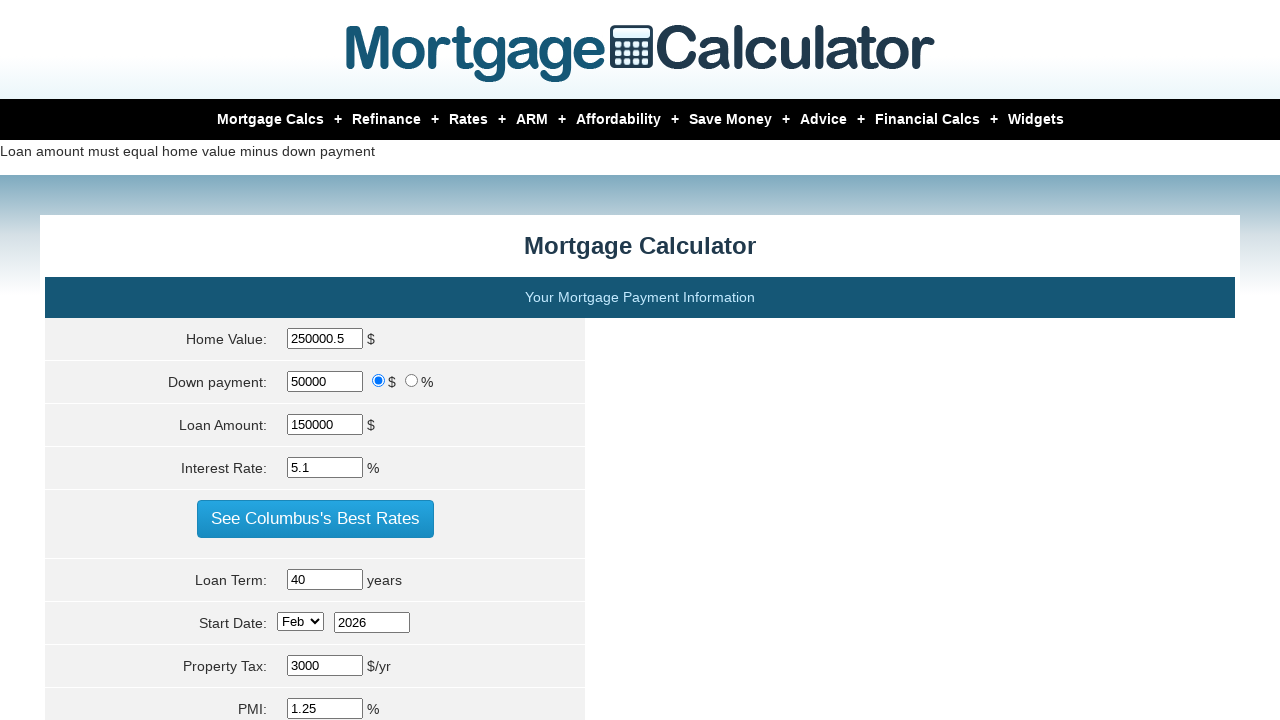